Tests creating a new customer by clicking Add Customer tab, filling in First name, Last name, and Post code fields, then submitting the form and verifying the success alert.

Starting URL: https://www.globalsqa.com/angularJs-protractor/BankingProject/#/manager

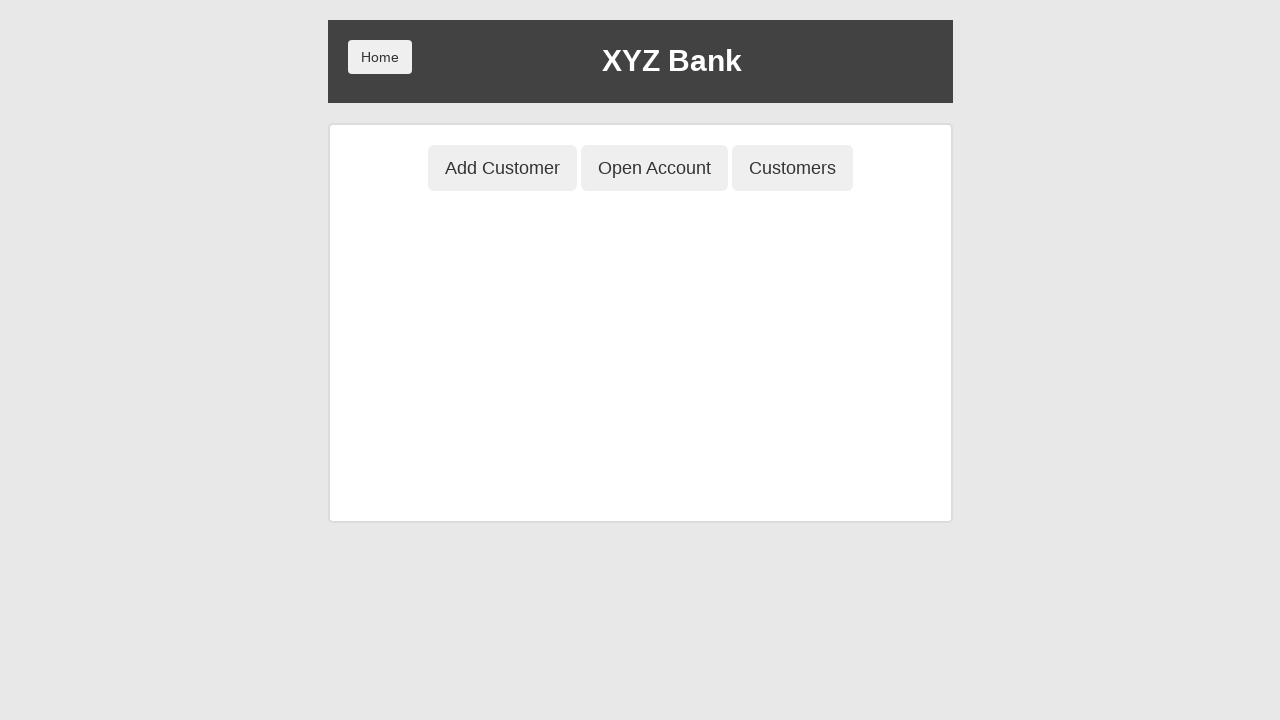

Clicked Add Customer tab at (502, 168) on button[ng-class='btnClass1']
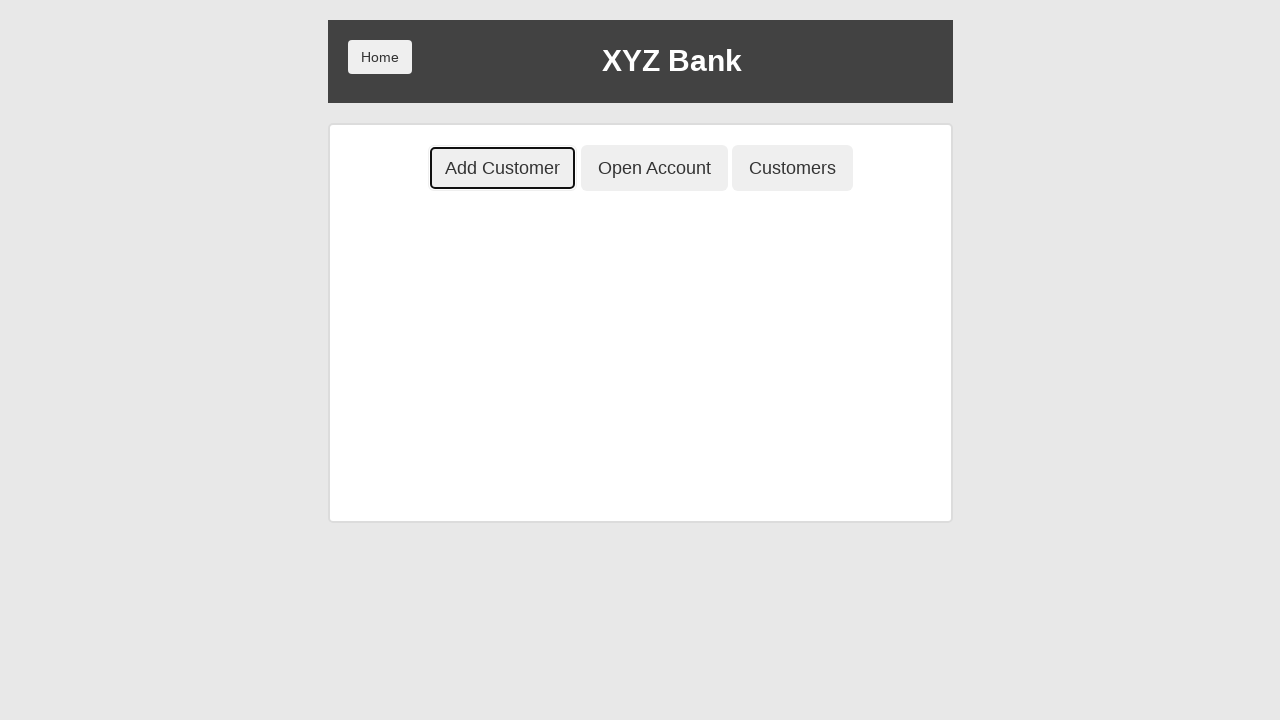

Filled First Name field with 'test' on input[placeholder='First Name']
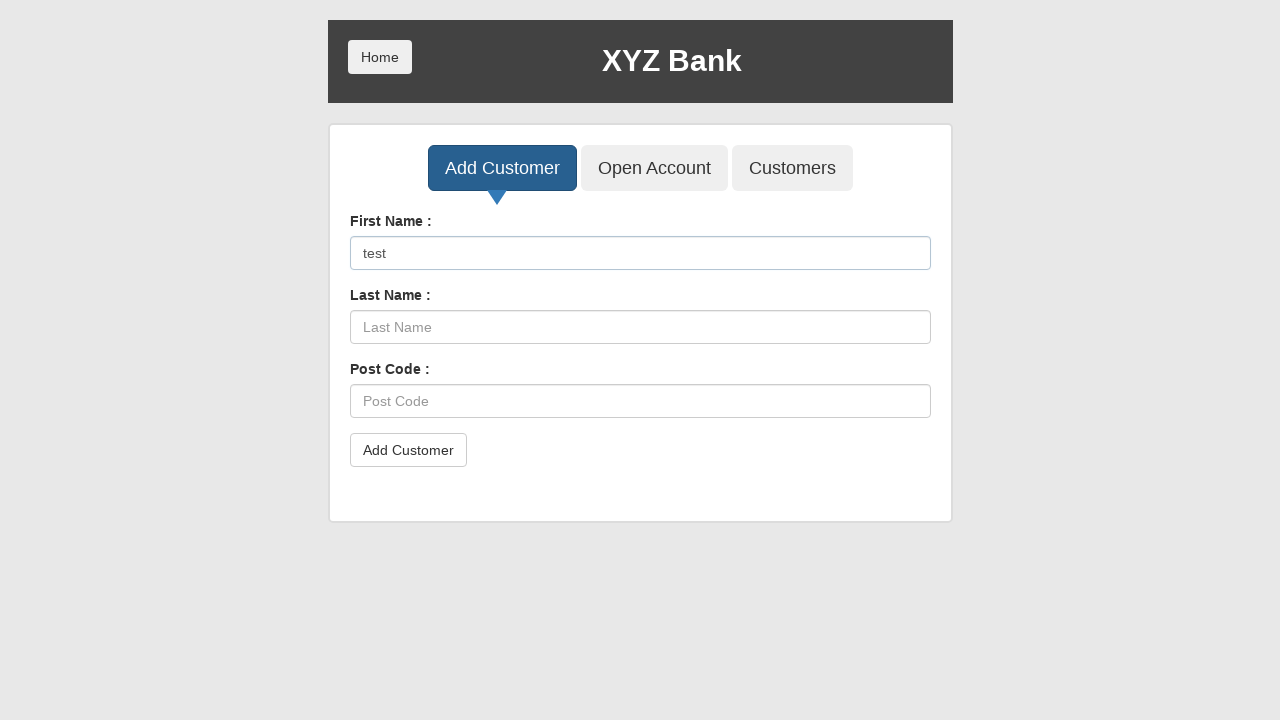

Filled Last Name field with 'test' on input[placeholder='Last Name']
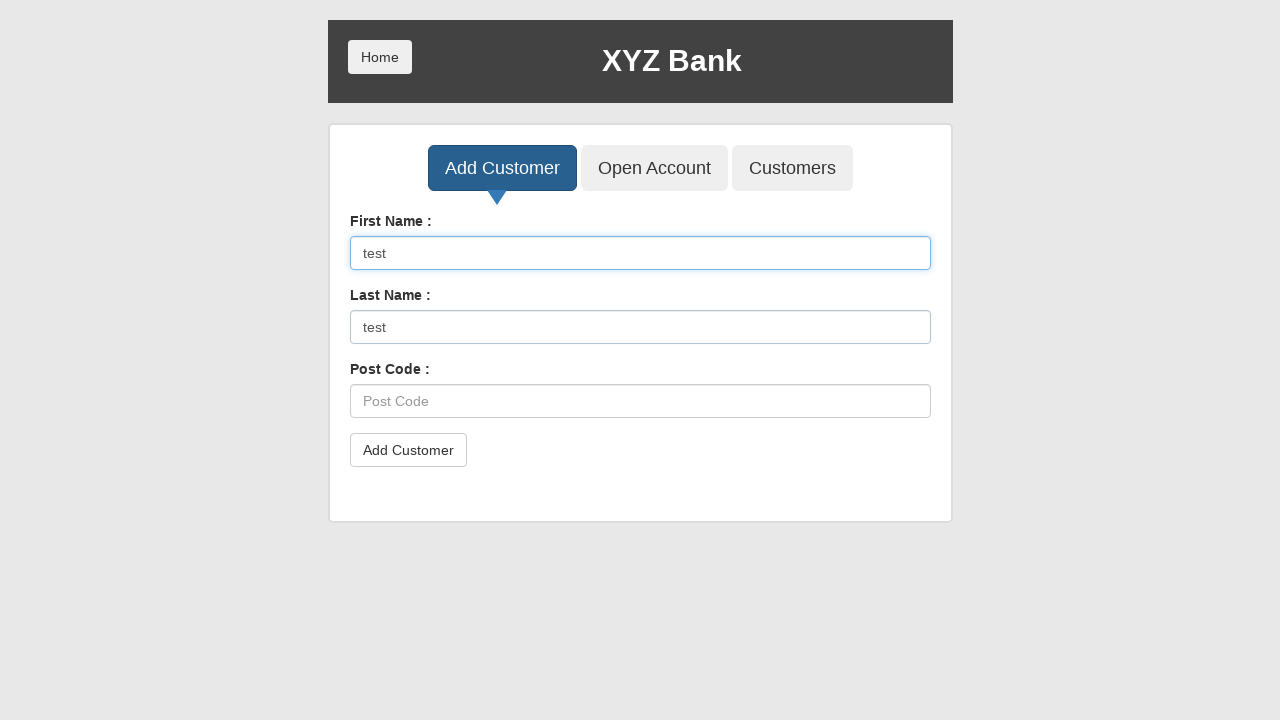

Filled Post Code field with 'test' on input[placeholder='Post Code']
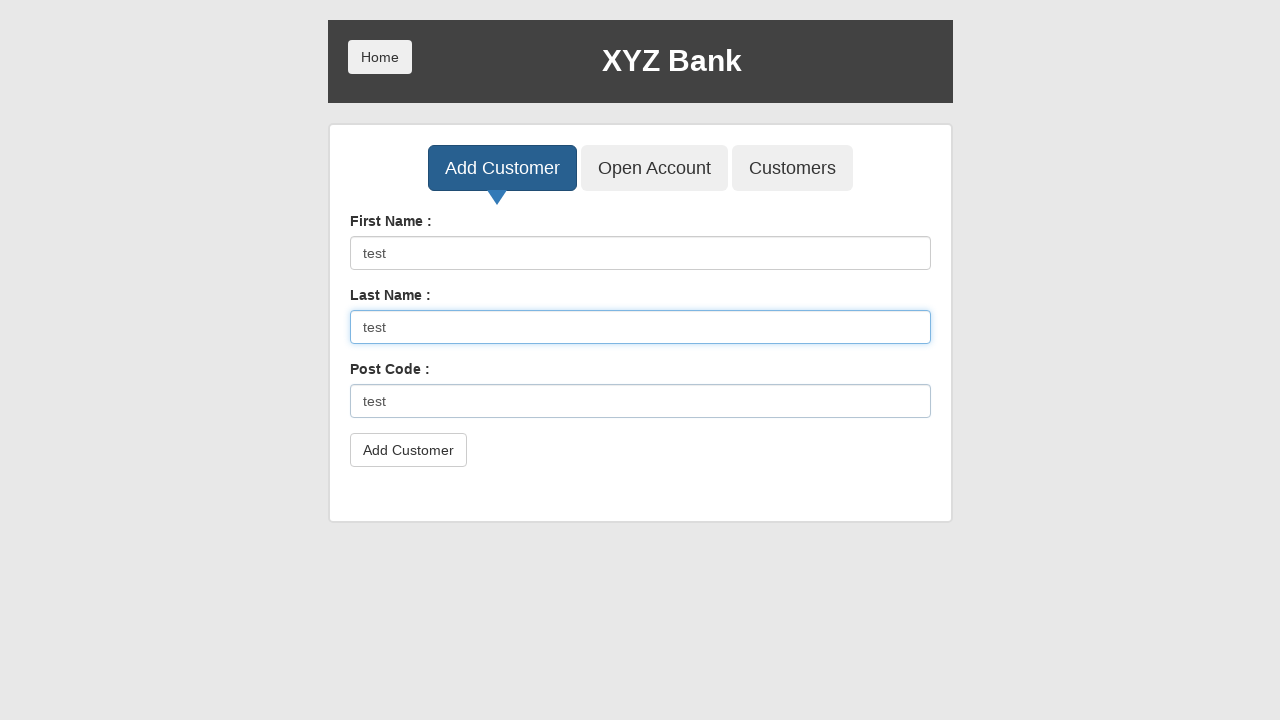

Clicked Add Customer button to submit the form at (408, 450) on button[type='submit']
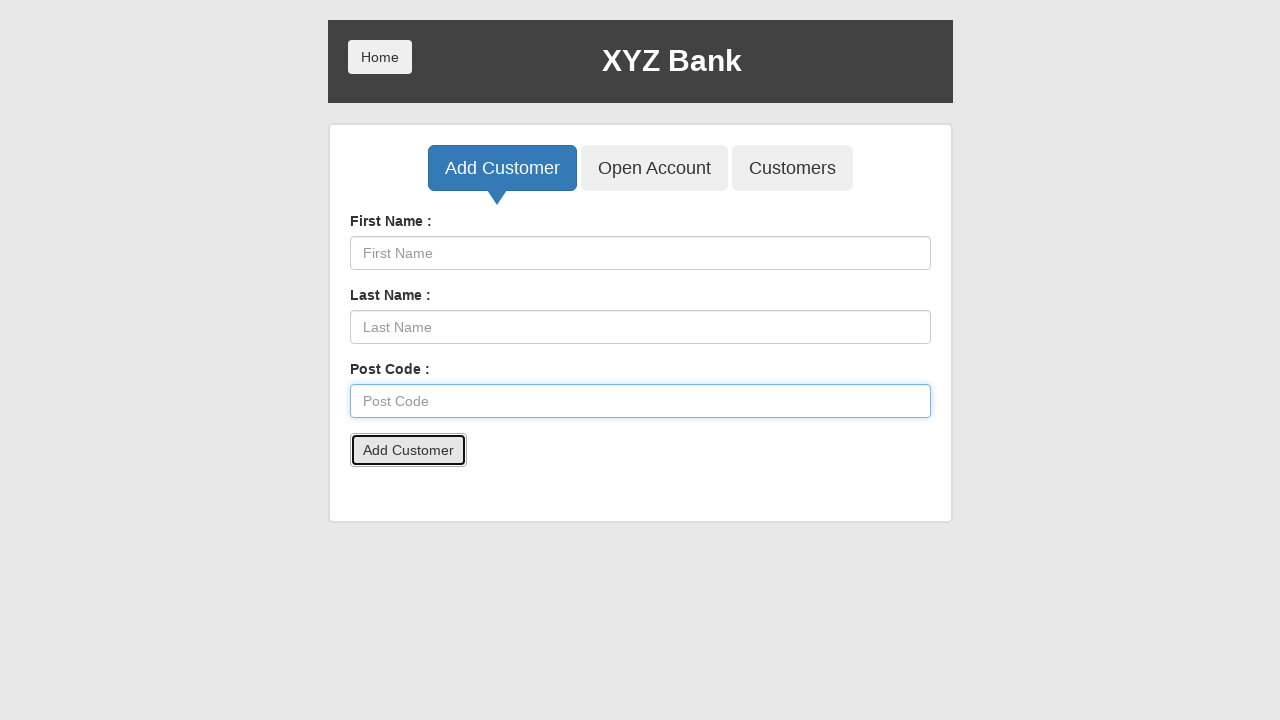

Accepted success alert dialog
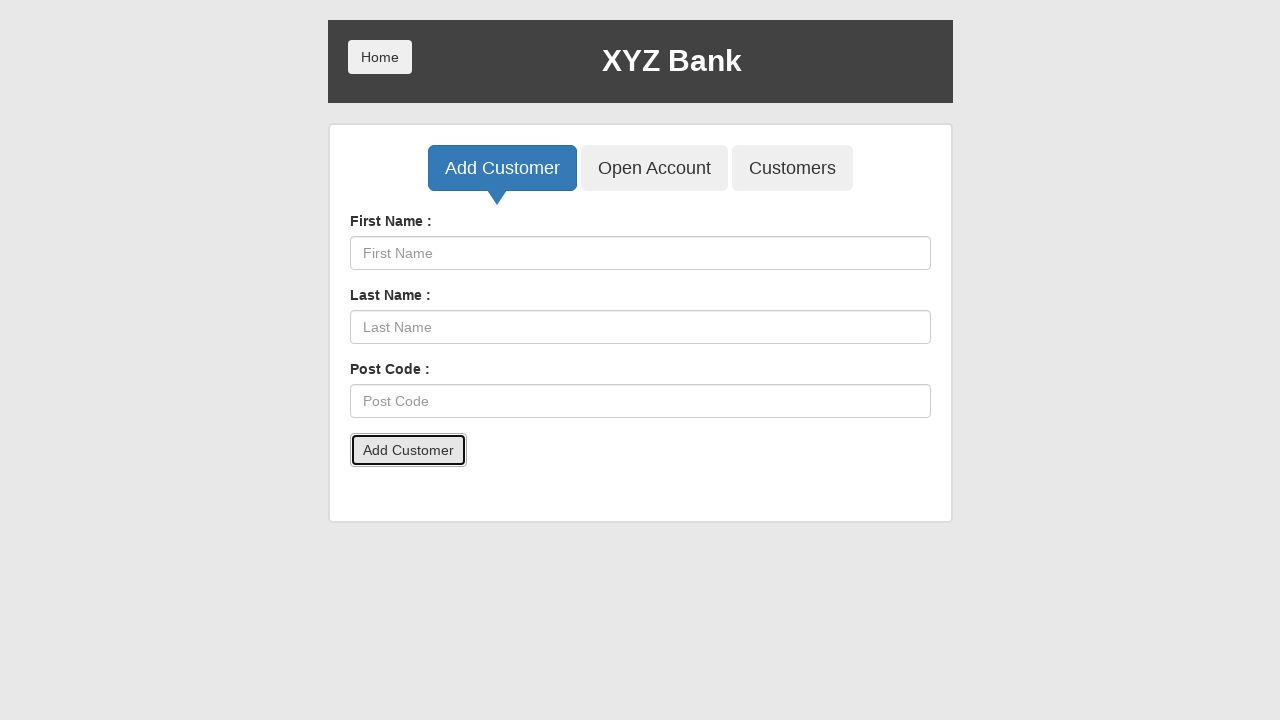

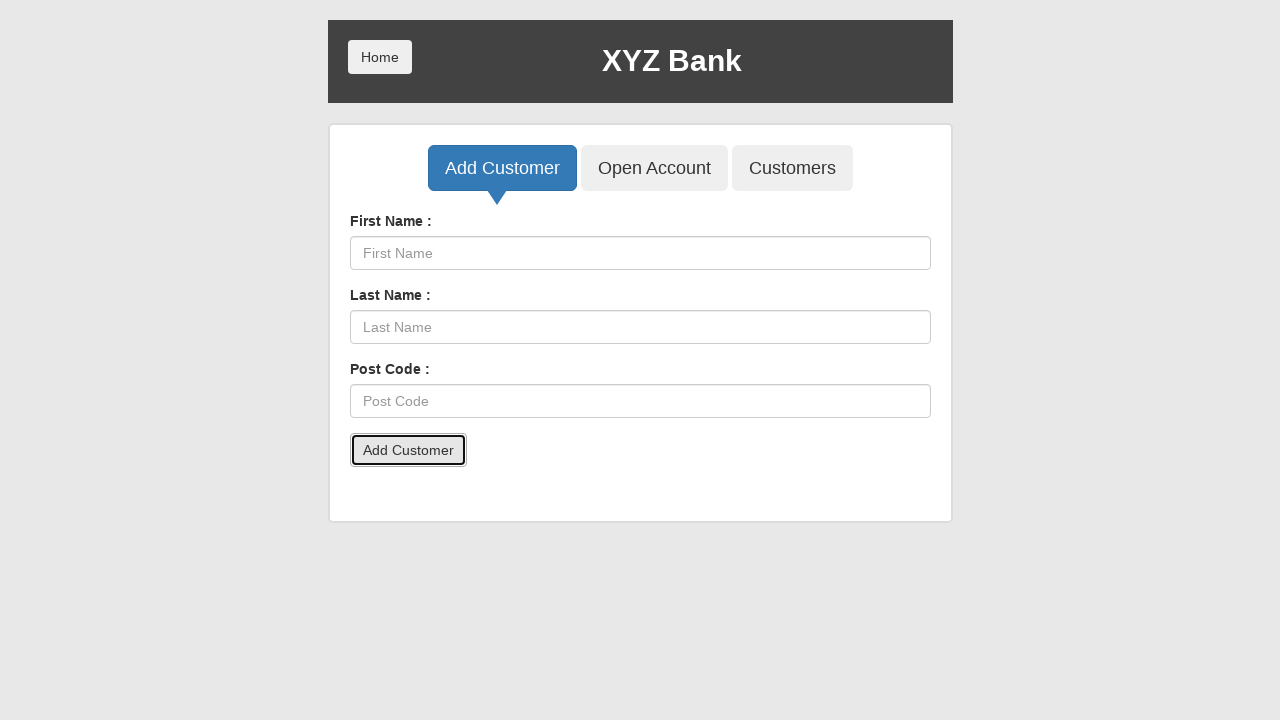